Tests HTML form filling functionality by entering values into username, password, and comment fields, clicking checkboxes and radio buttons, then submitting the form on a practice test page.

Starting URL: https://testpages.herokuapp.com/styled/basic-html-form-test.html

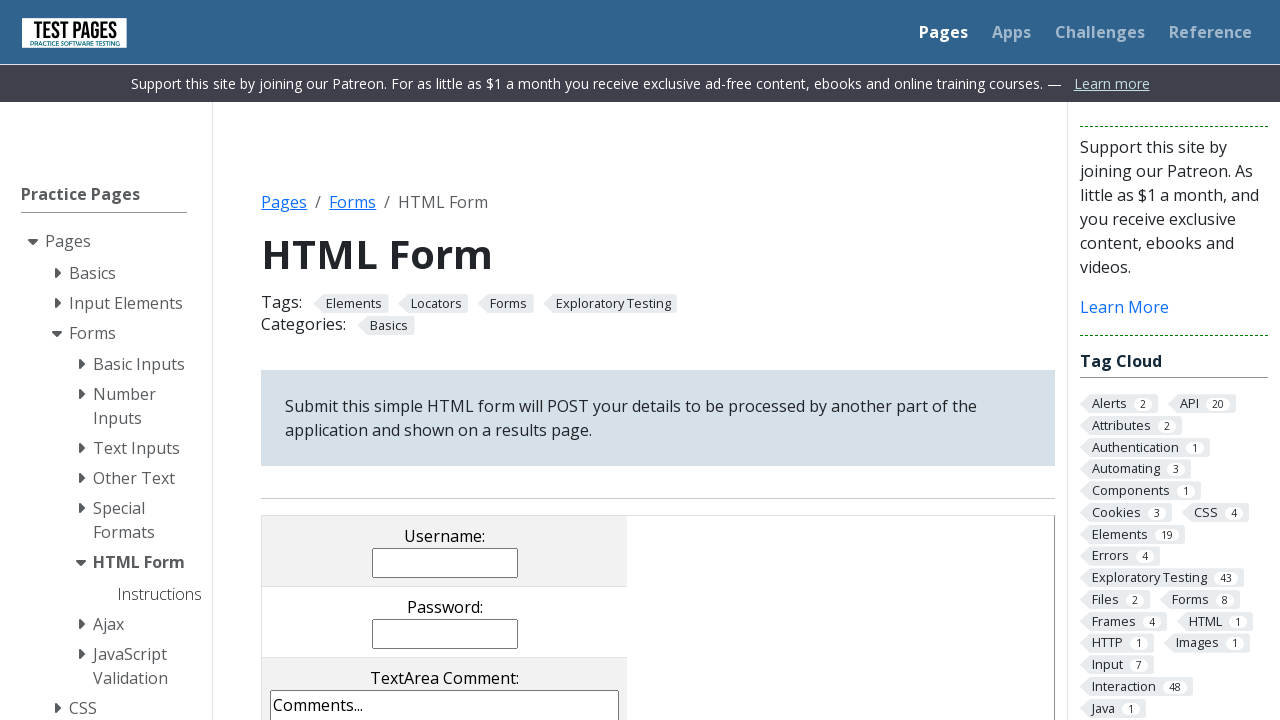

Filled username field with 'Maria Rodriguez' on input[name='username']
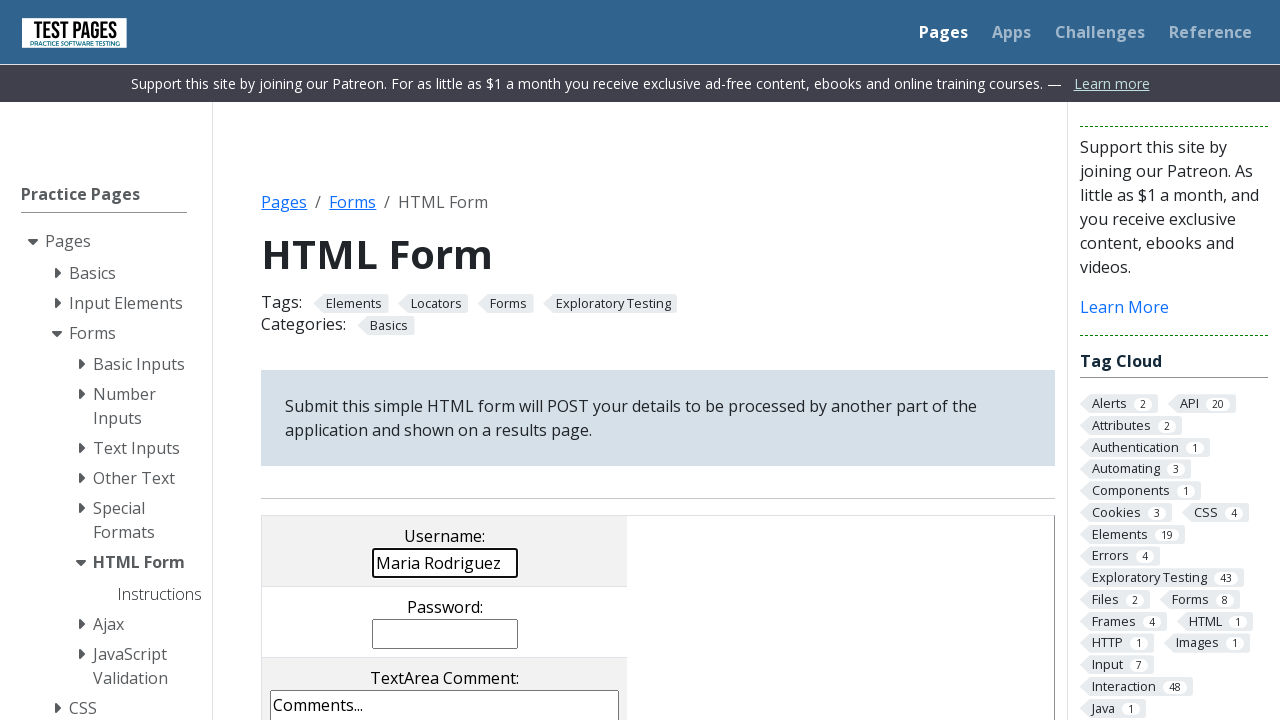

Filled password field with 'securepass789' on input[name='password']
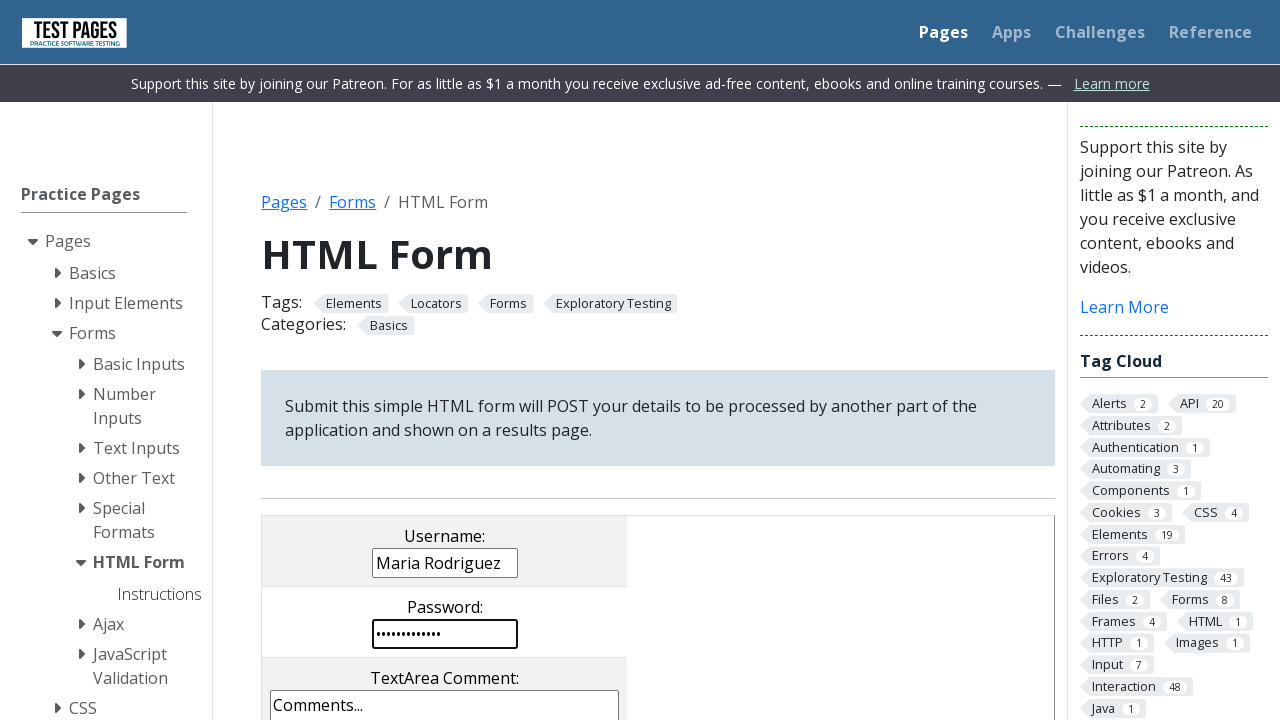

Filled comments field with test comment on textarea[name='comments']
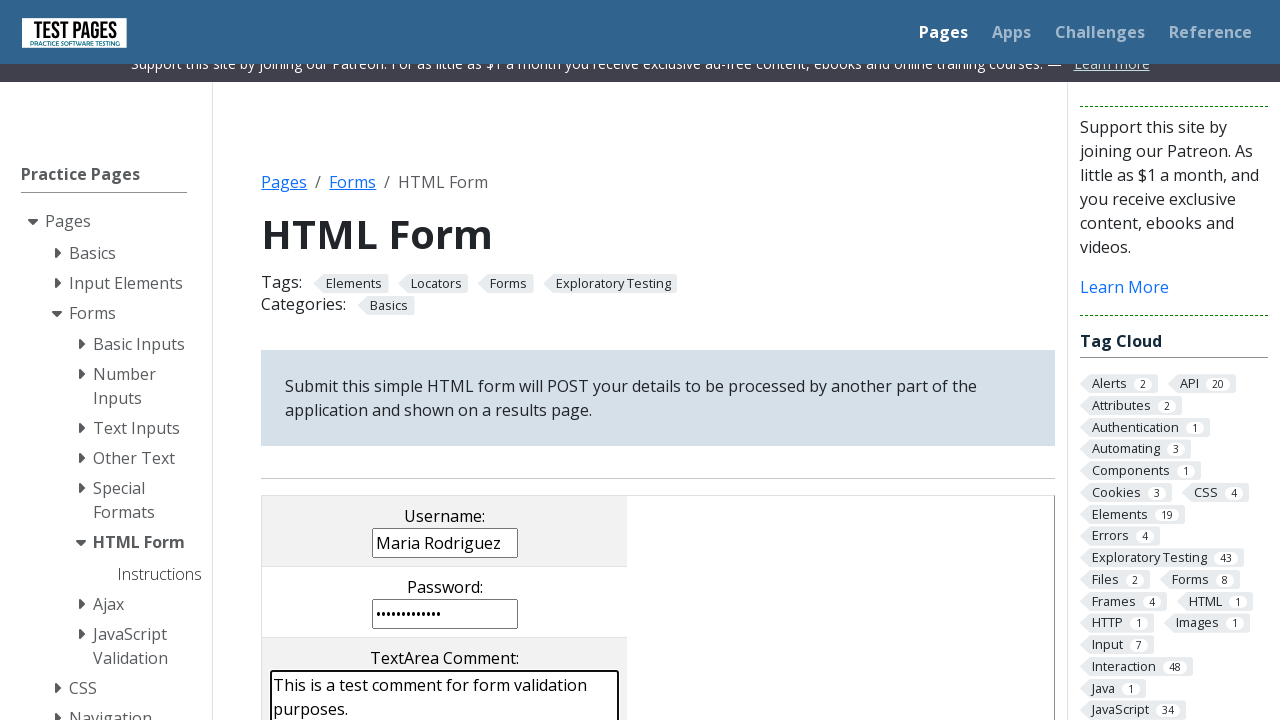

Clicked first checkbox at (299, 360) on xpath=//*[@id='HTMLFormElements']/table/tbody/tr[5]/td/input[1]
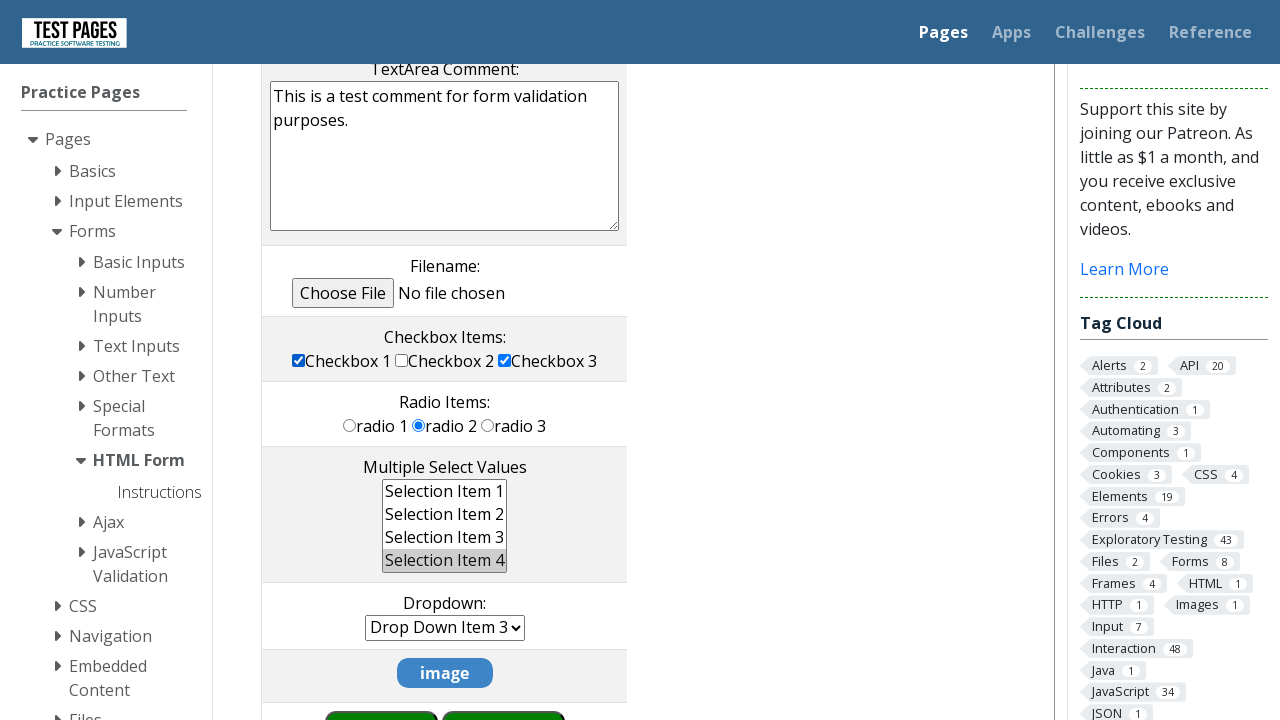

Clicked second checkbox at (402, 360) on xpath=//*[@id='HTMLFormElements']/table/tbody/tr[5]/td/input[2]
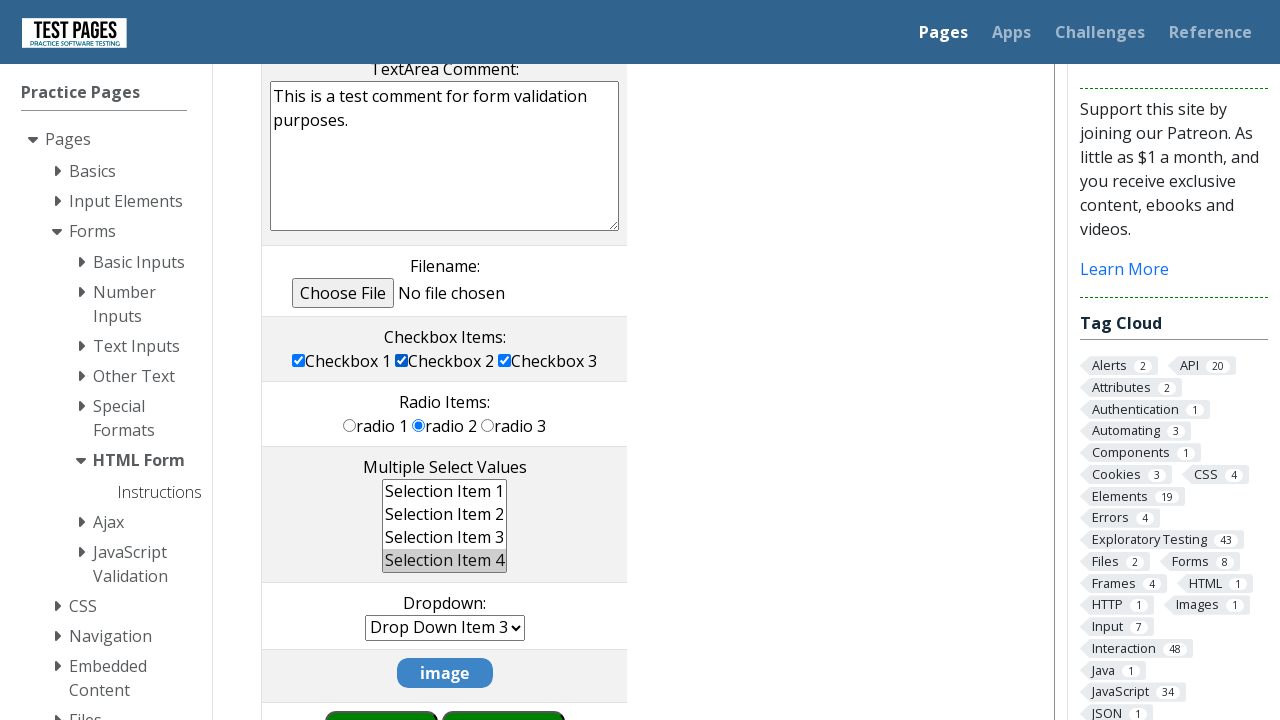

Clicked first radio button at (350, 425) on xpath=//*[@id='HTMLFormElements']/table/tbody/tr[6]/td/input[1]
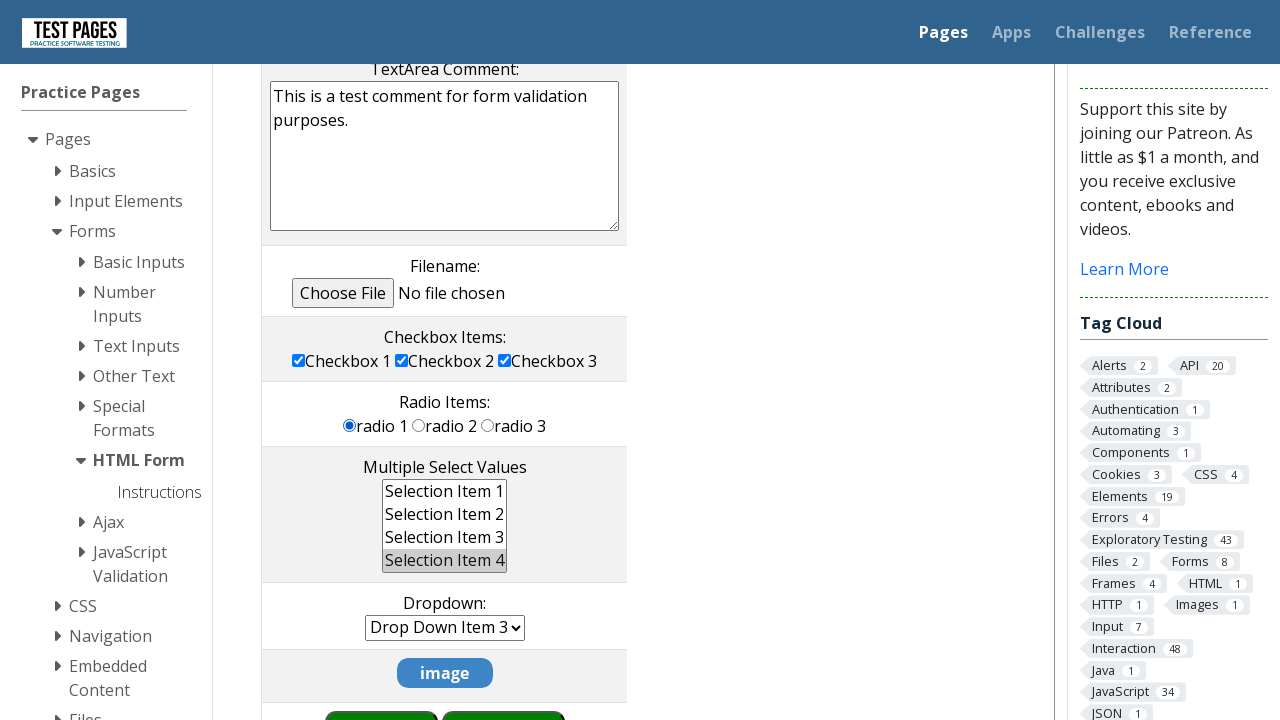

Scrolled submit button into view
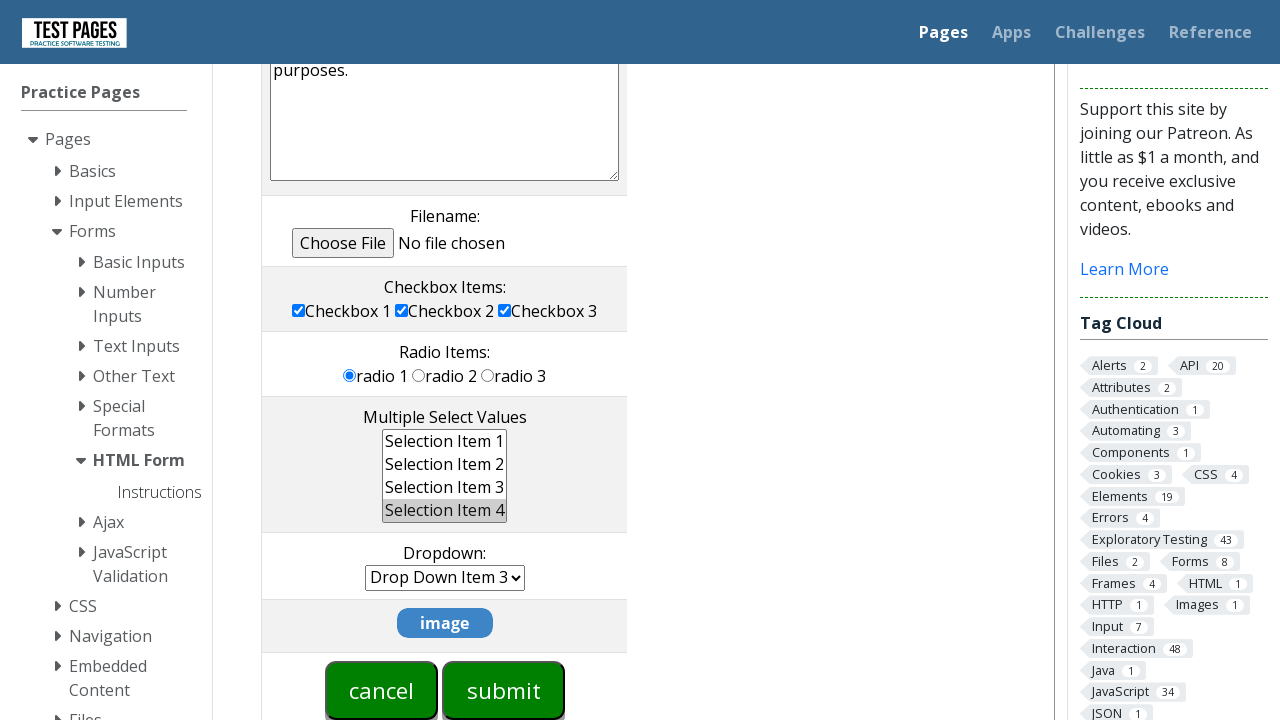

Clicked submit button to submit form at (504, 690) on input[type='submit']
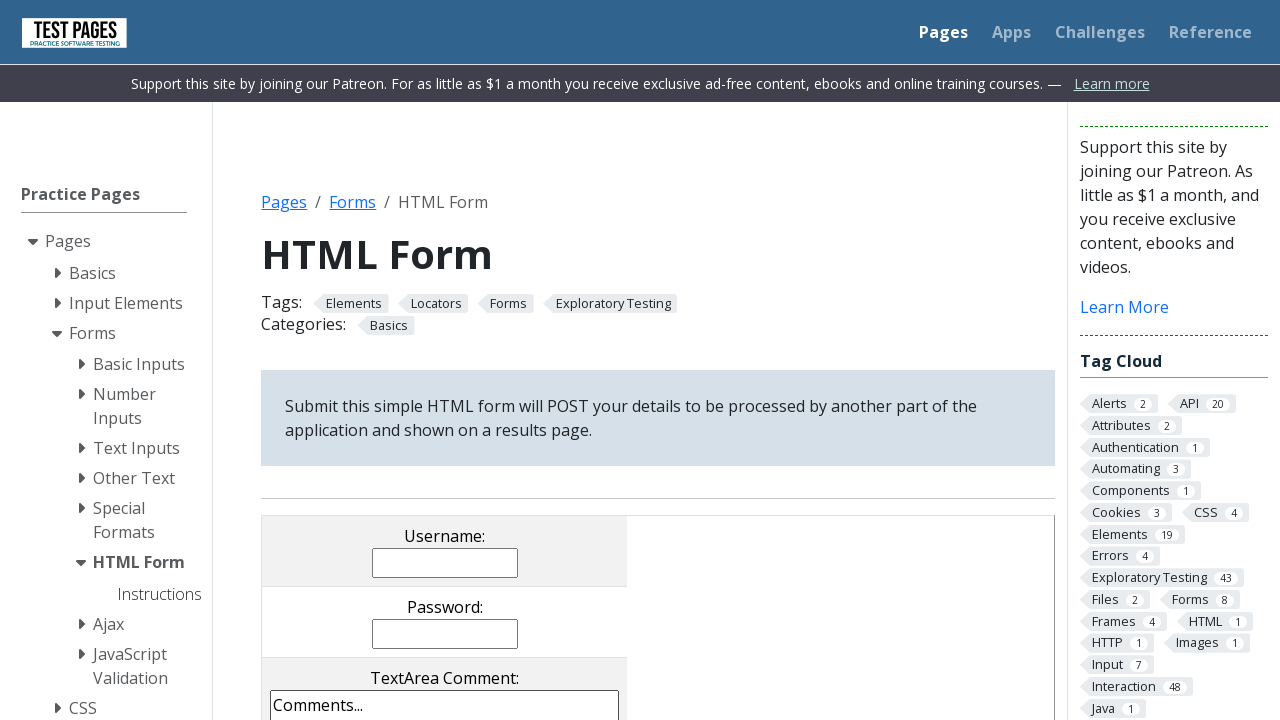

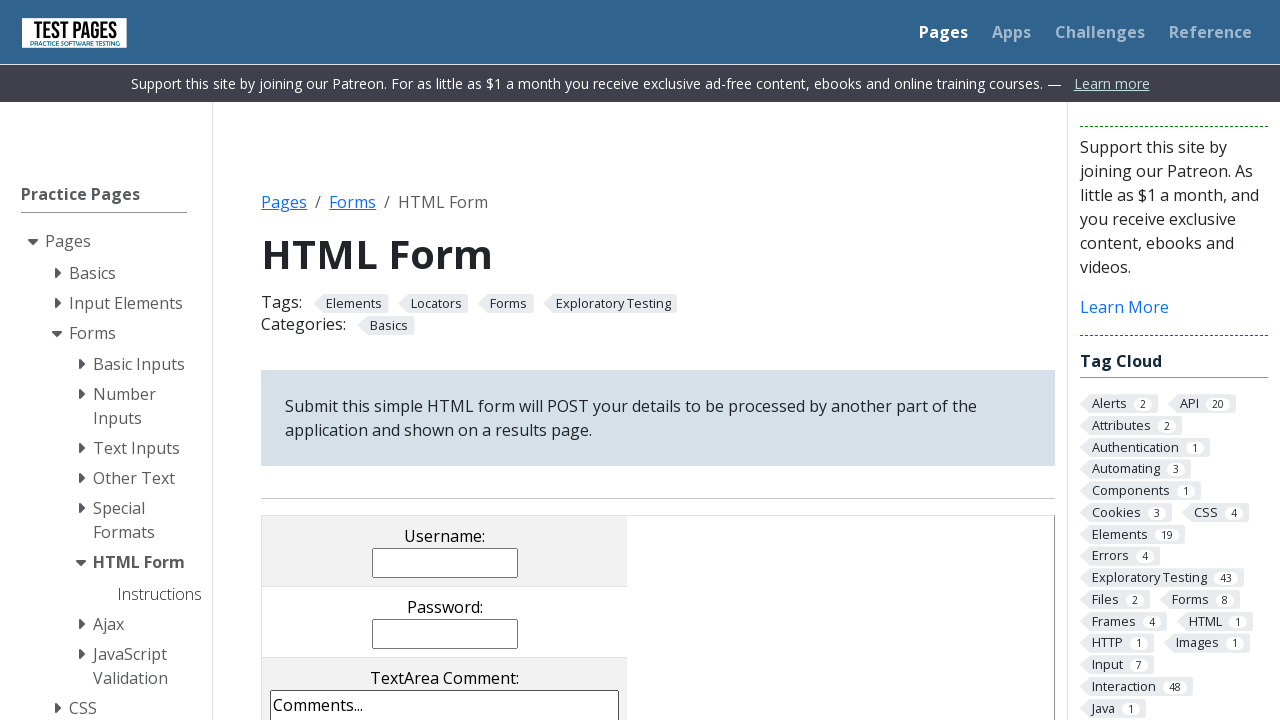